Navigates to anhtester.com and clicks on the "Website Testing" section link

Starting URL: https://anhtester.com

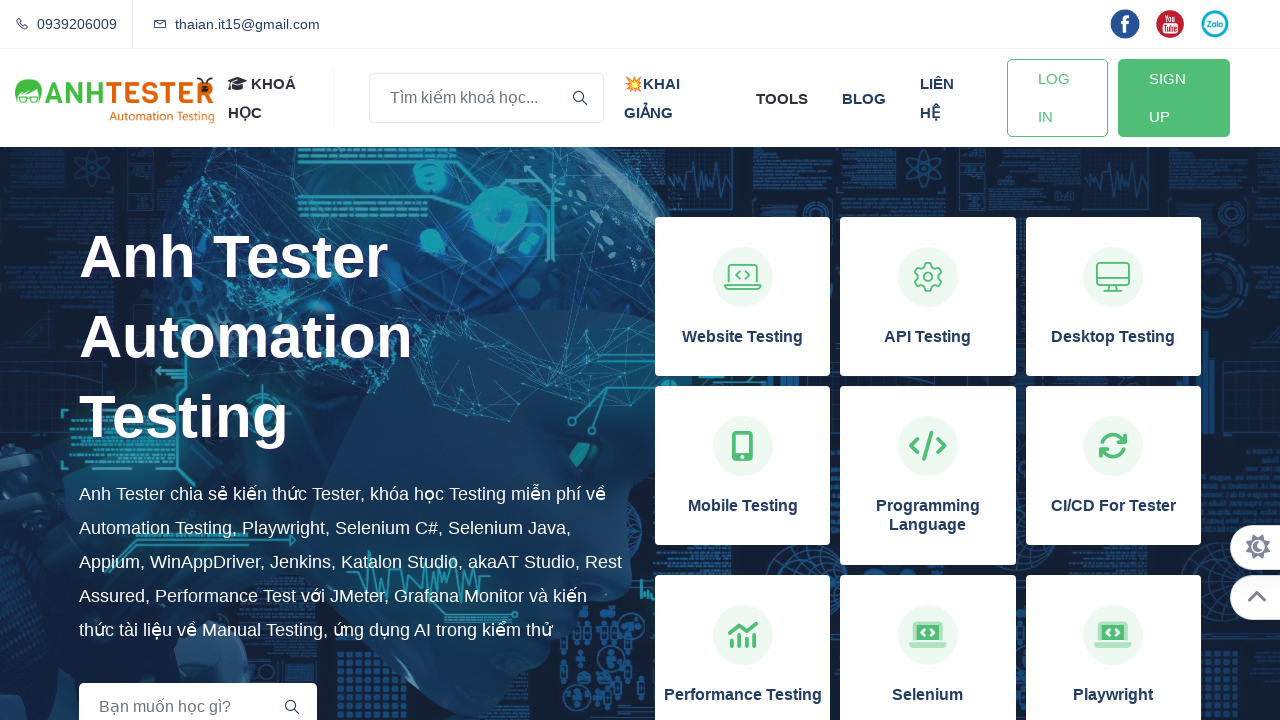

Waited 2 seconds for page to load
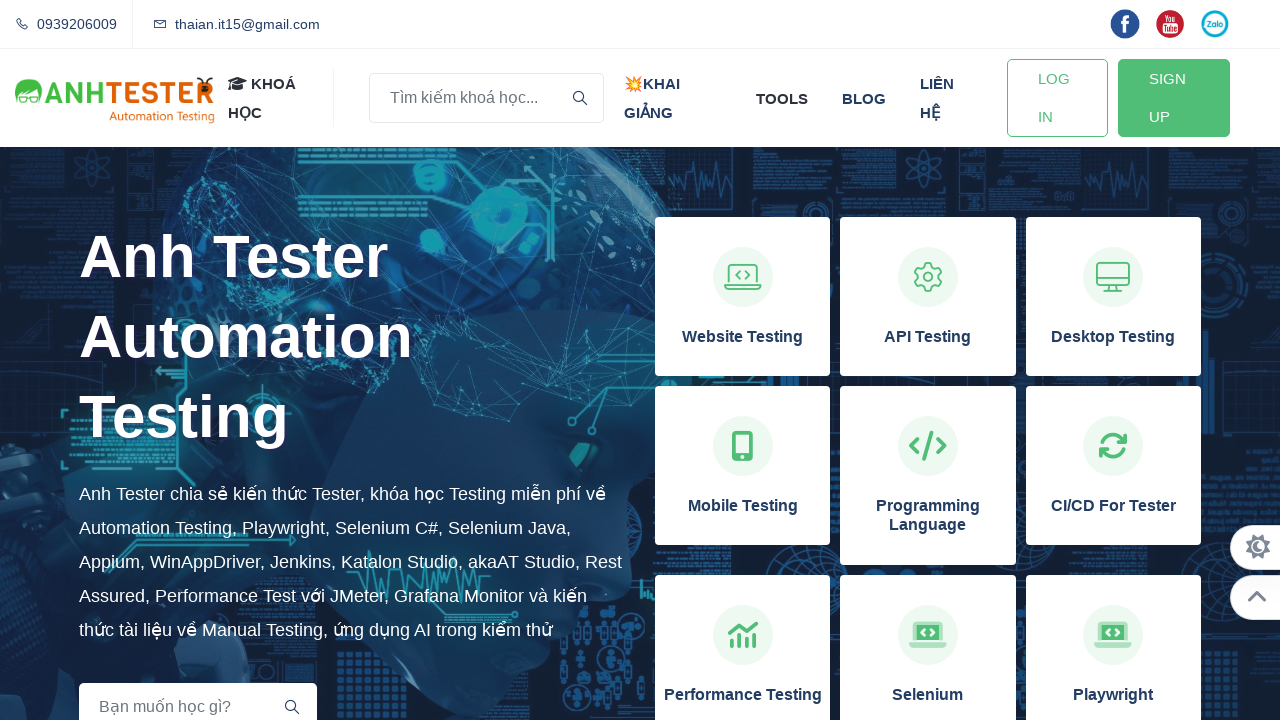

Clicked on 'Website Testing' section link at (743, 337) on xpath=//h3[normalize-space()='Website Testing']
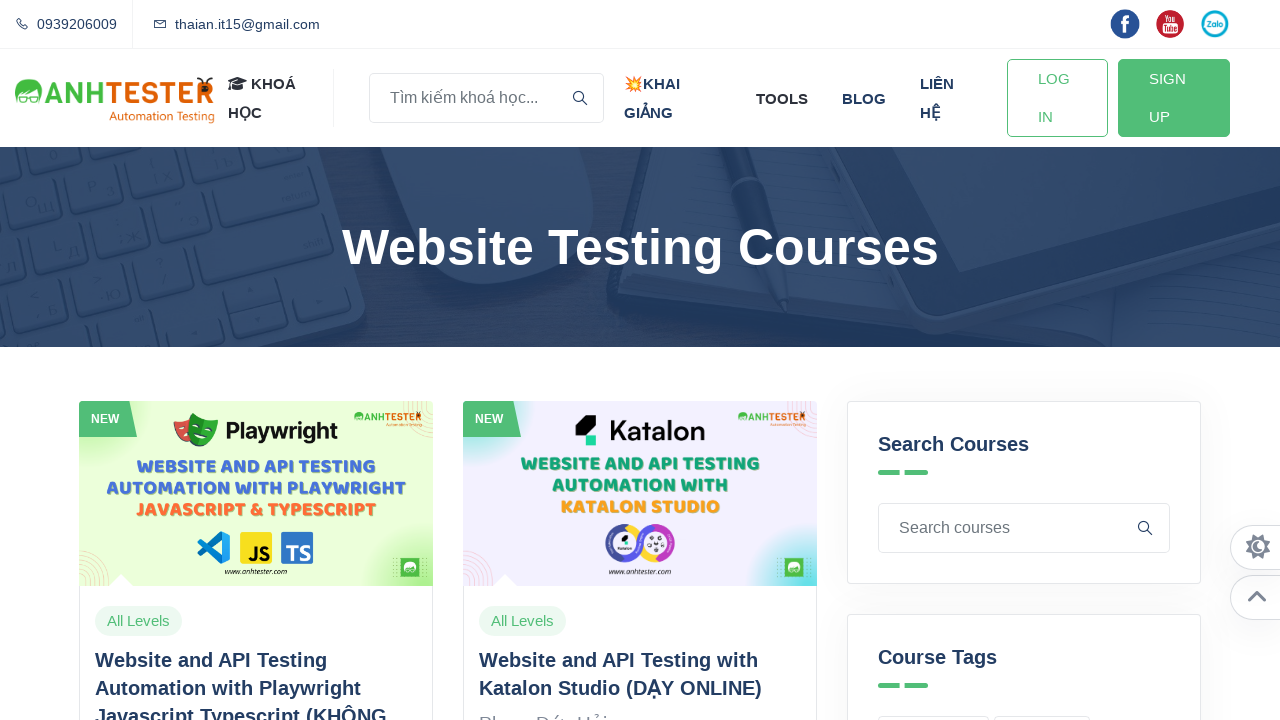

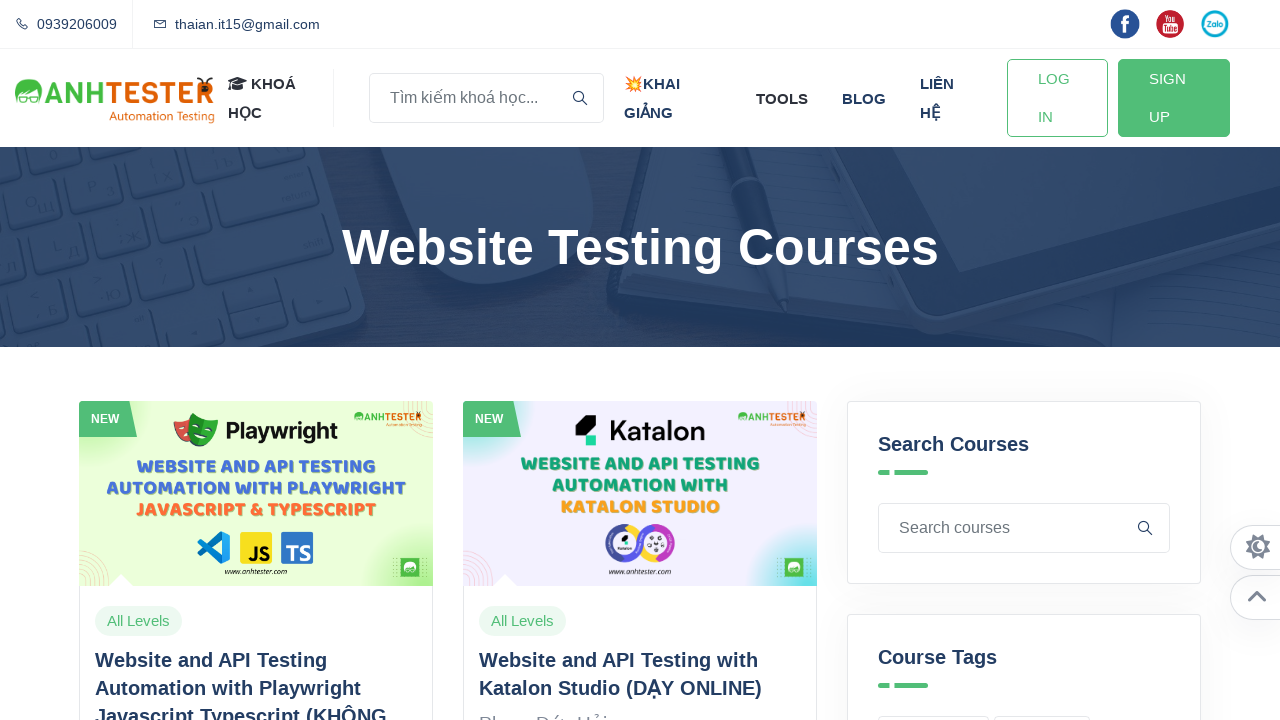